Hovers over the second image to reveal user info, verifies the username is "user2", clicks the profile link and verifies navigation to the user's page

Starting URL: http://the-internet.herokuapp.com/hovers

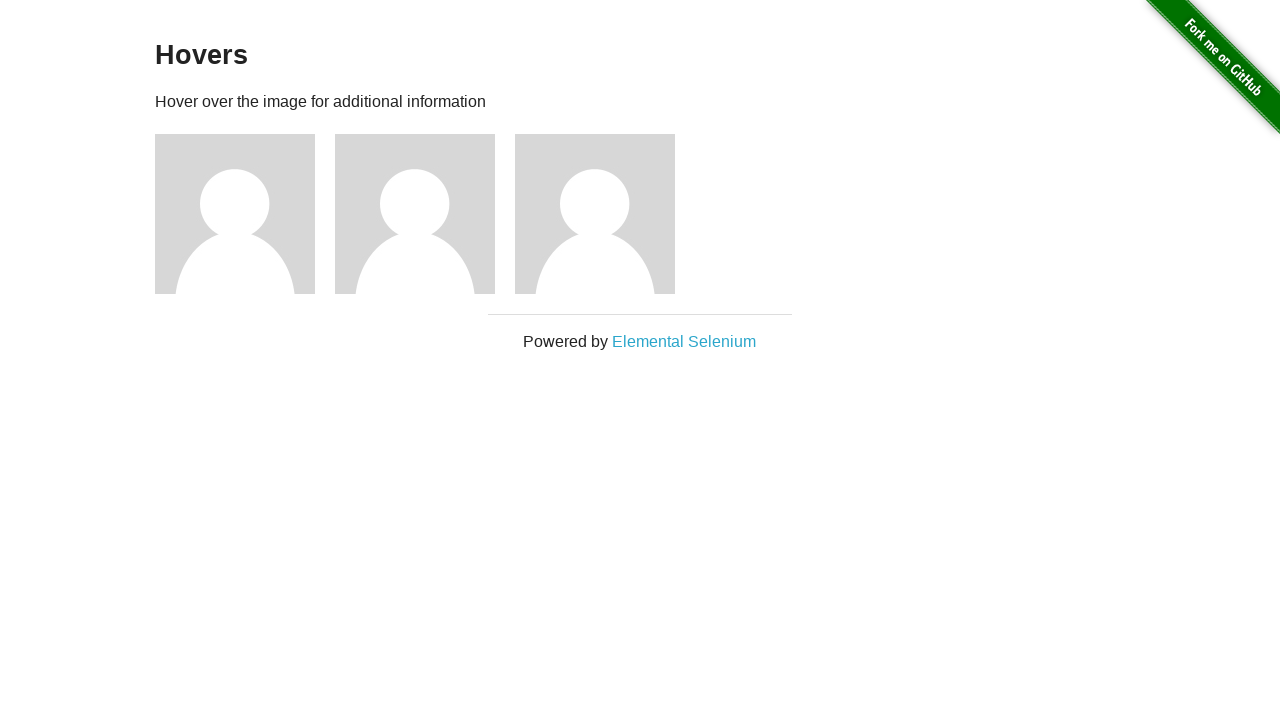

Hovered over the second image to reveal user info at (415, 214) on xpath=//*[@id='content']/div/div[2]/img
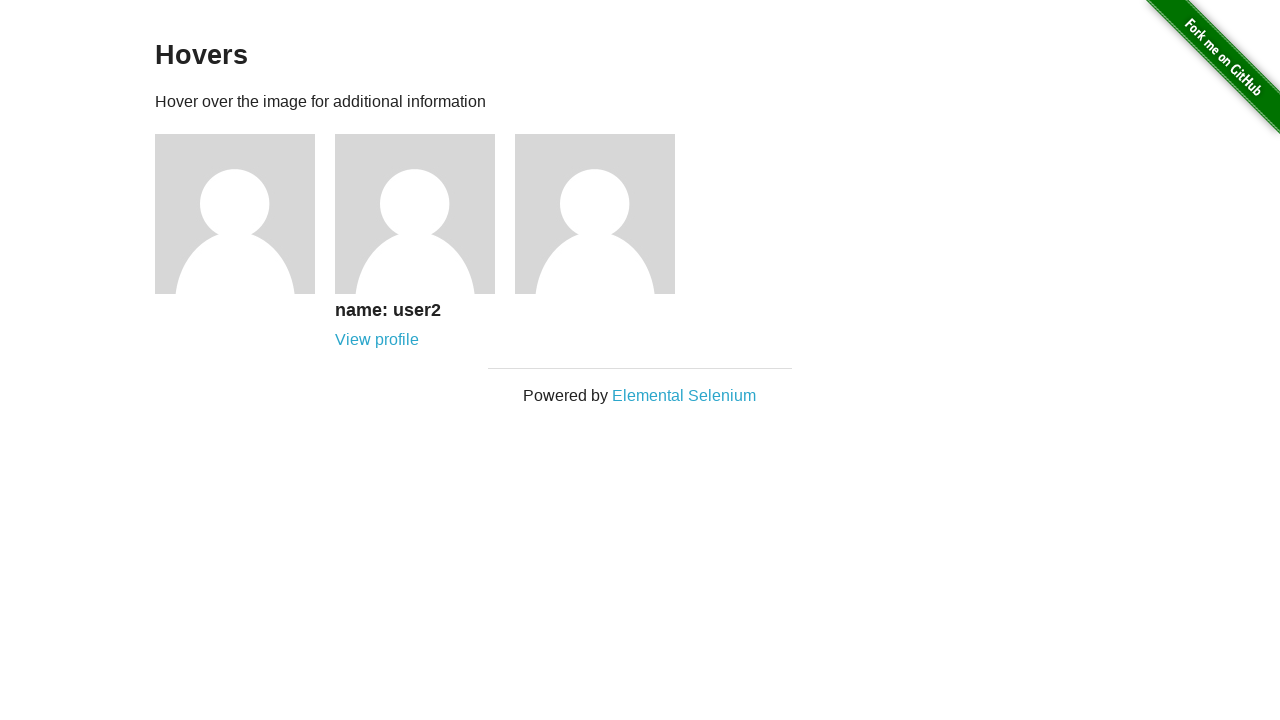

Retrieved username text content
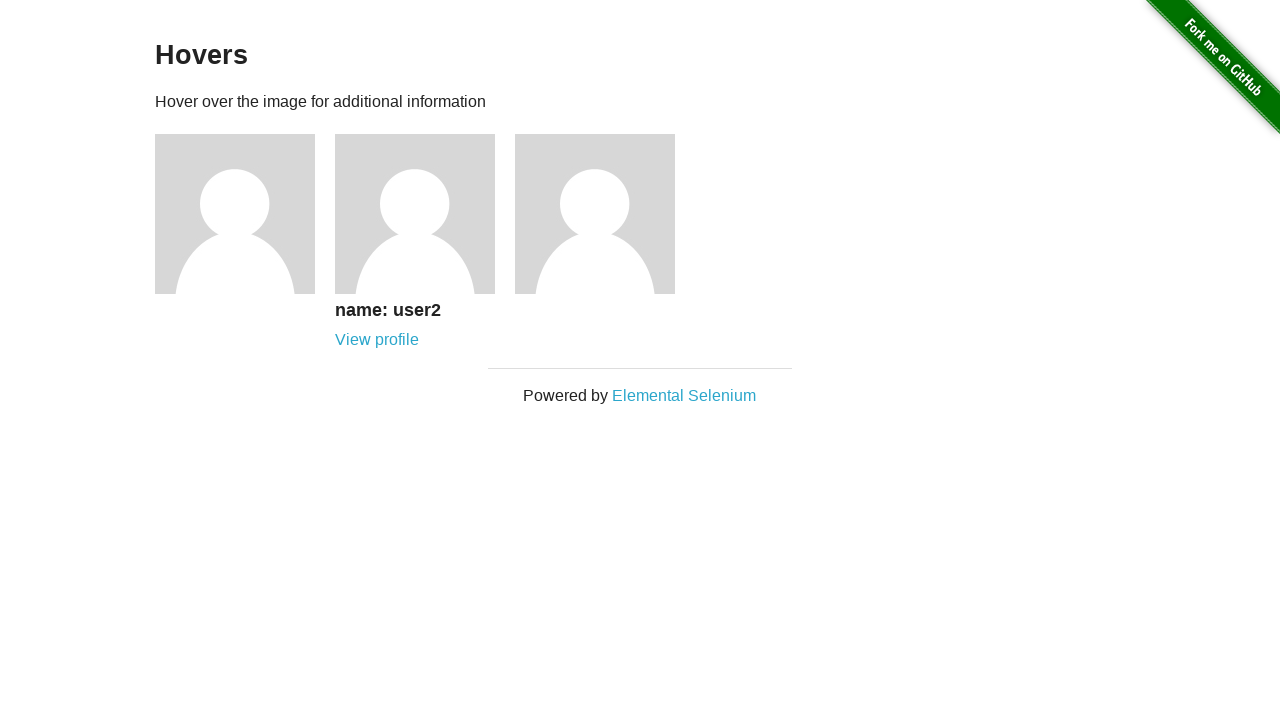

Verified username is 'name: user2'
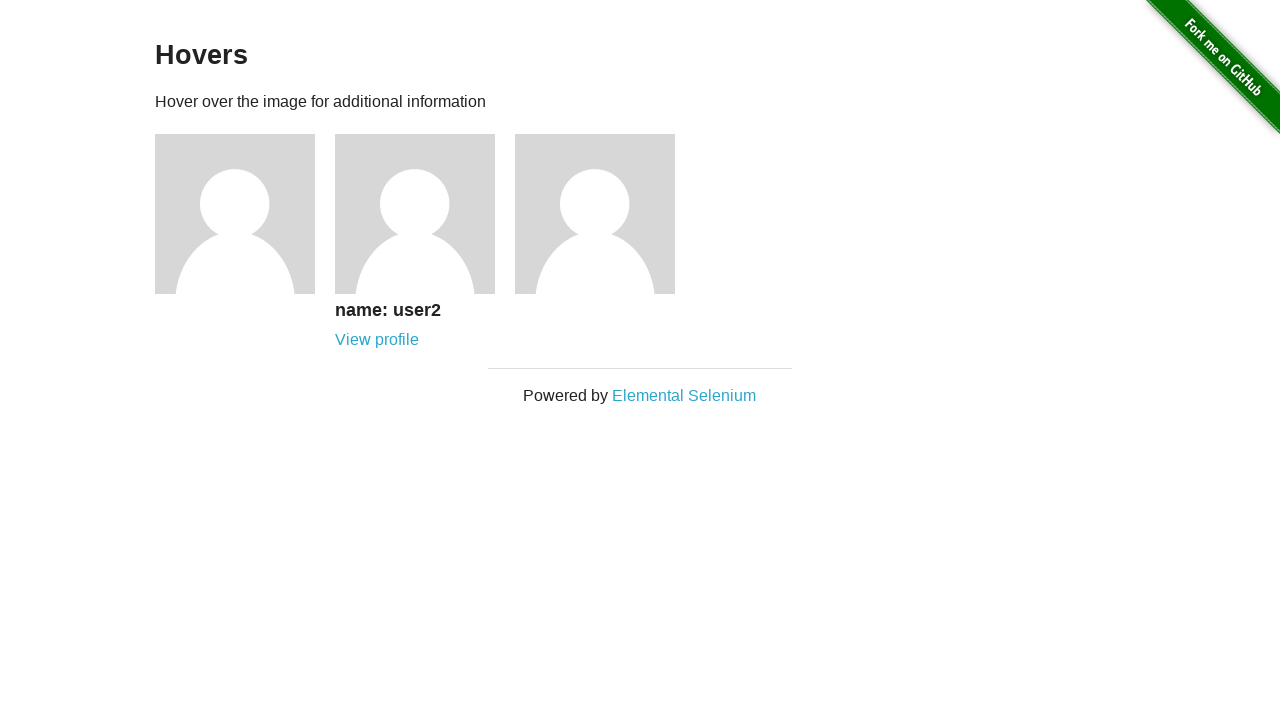

Clicked the profile link for user2 at (377, 340) on xpath=//*[@id='content']/div/div[2]/div/a
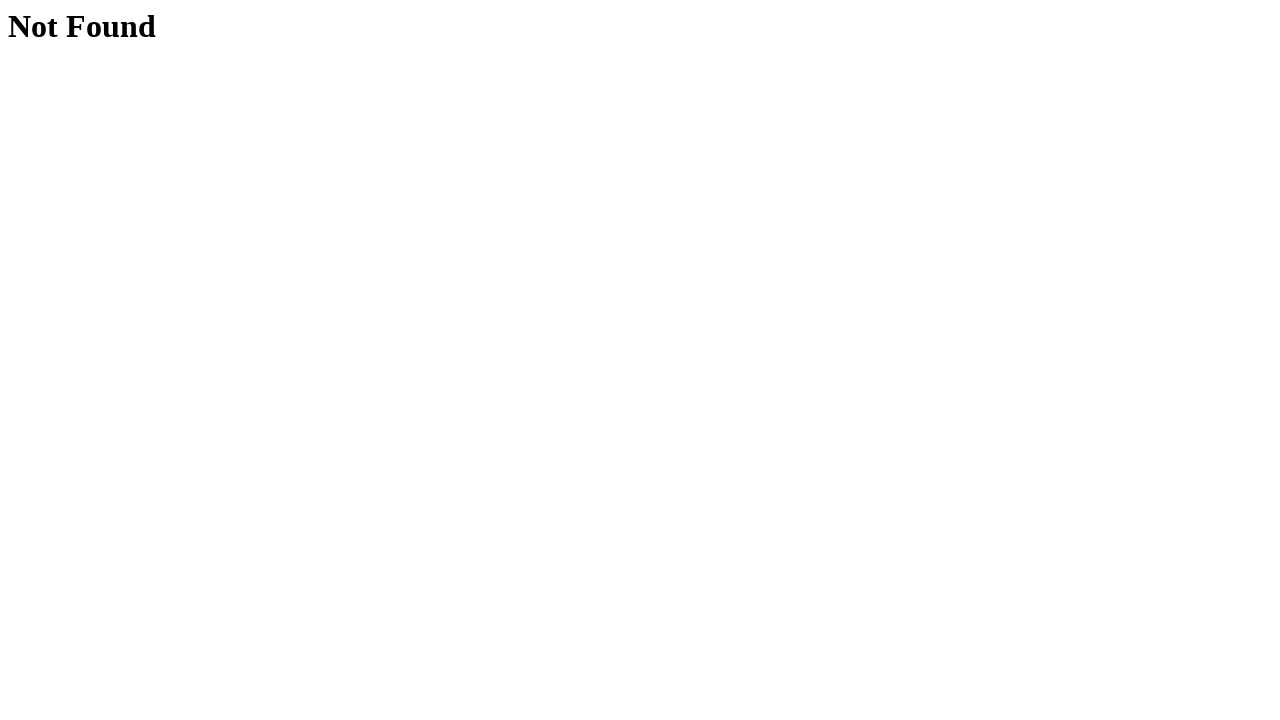

Verified navigation to user 2's profile page
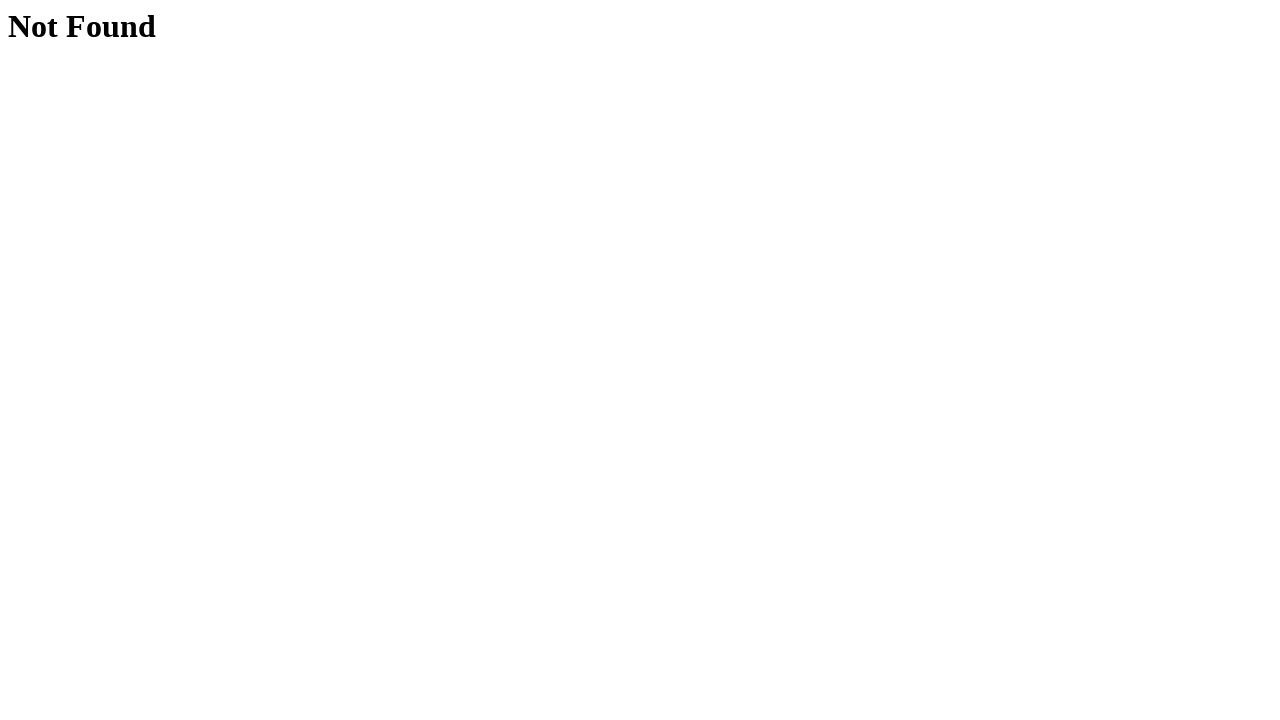

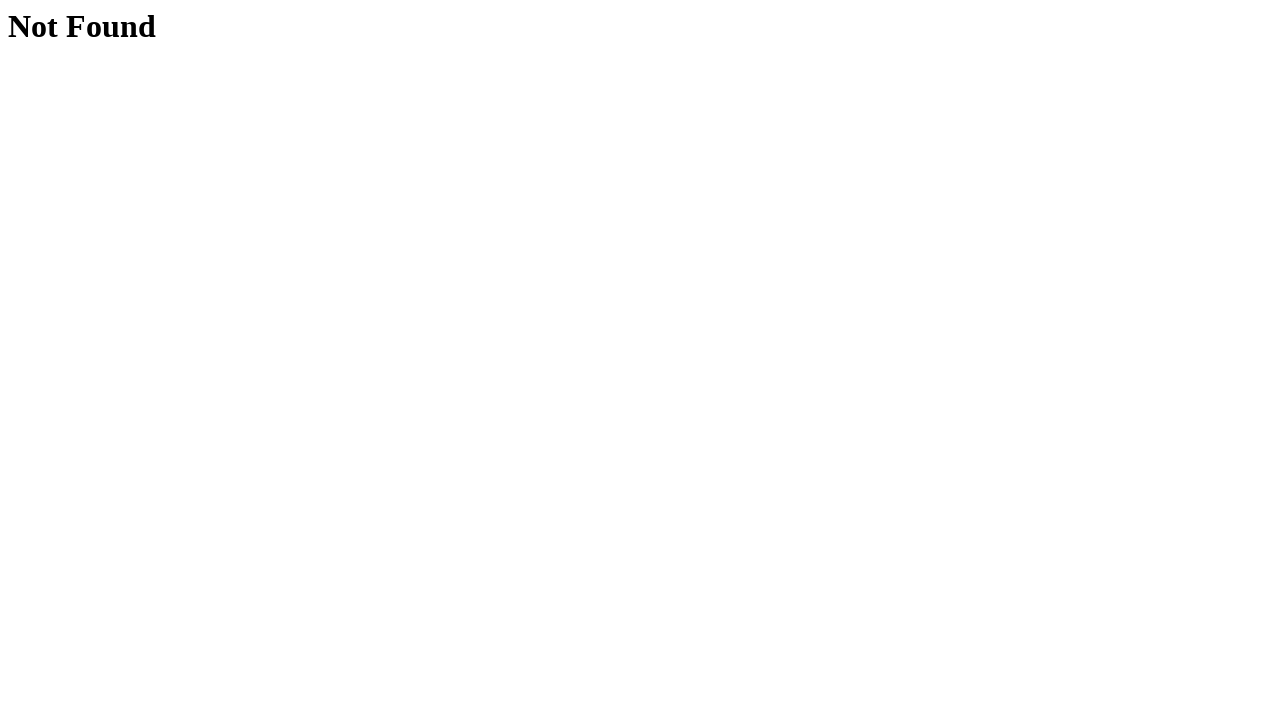